Tests if an age radio button is selected and clicks it to select

Starting URL: https://automationfc.github.io/basic-form/index.html

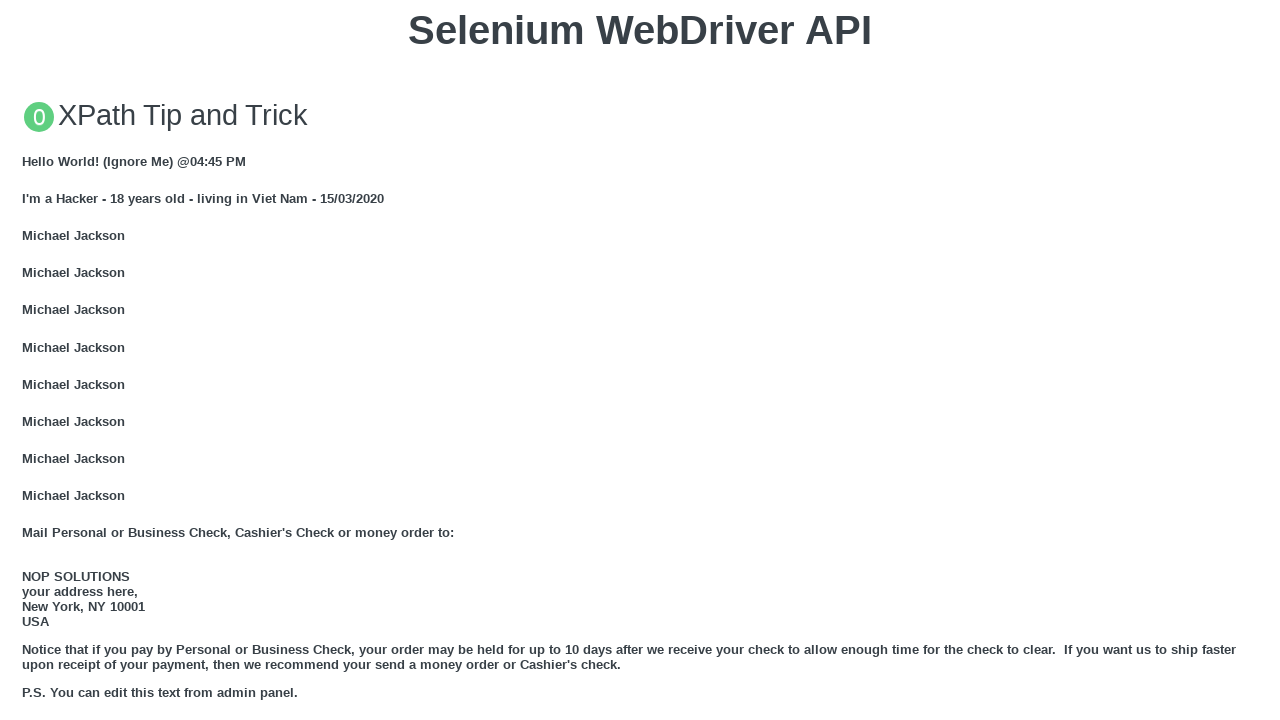

Located 'Under 18' radio button and checked if it is selected
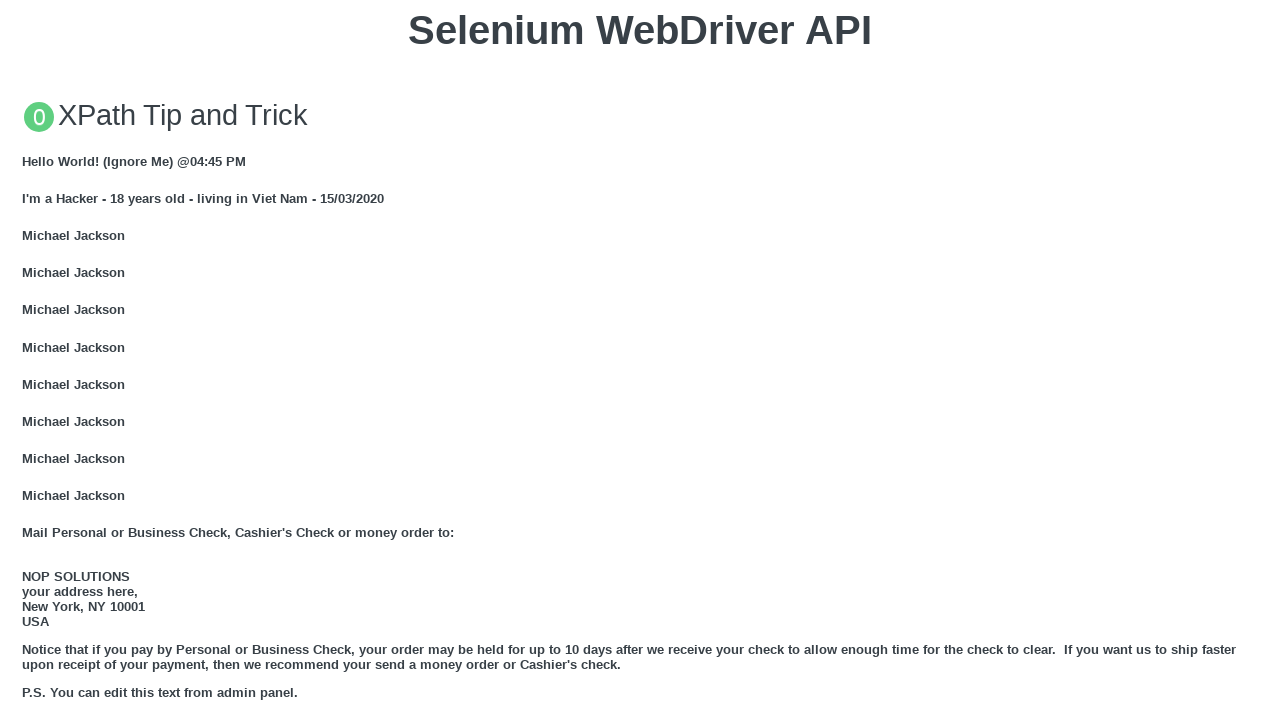

Clicked 'Under 18' radio button to select it at (28, 360) on xpath=//input[@id='under_18']
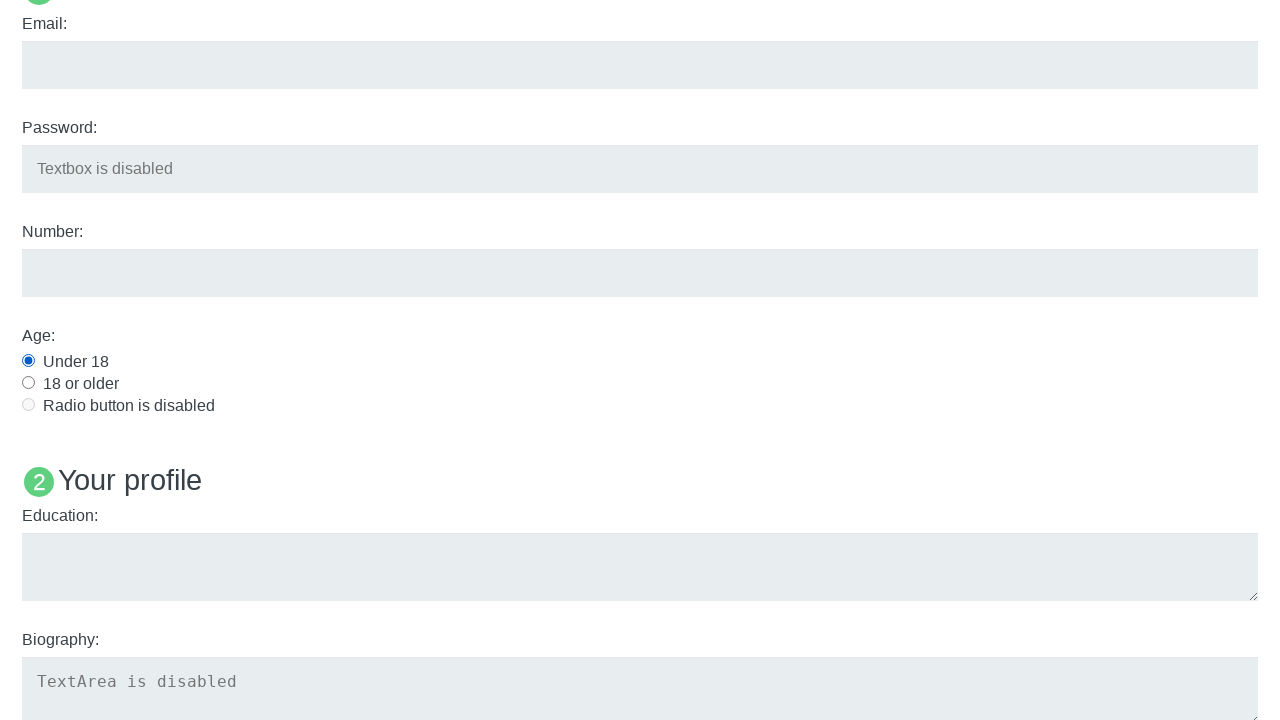

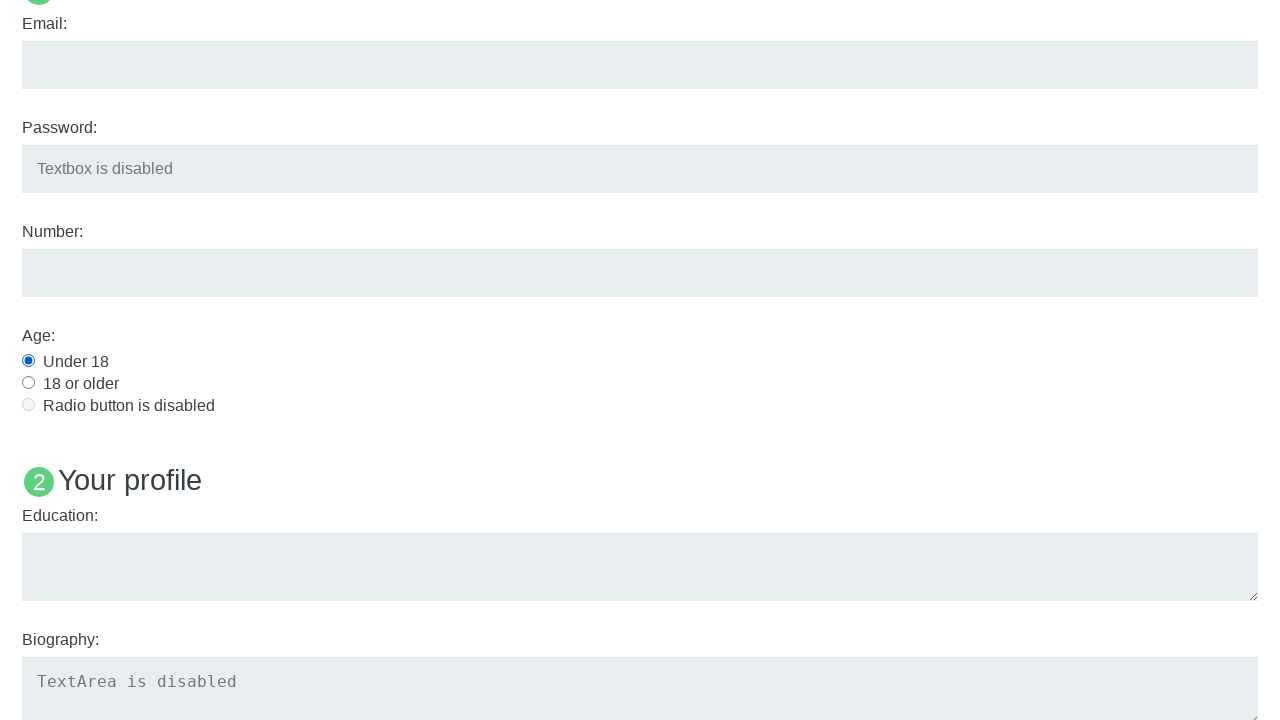